Tests marking all todo items as completed using the toggle-all checkbox

Starting URL: https://demo.playwright.dev/todomvc

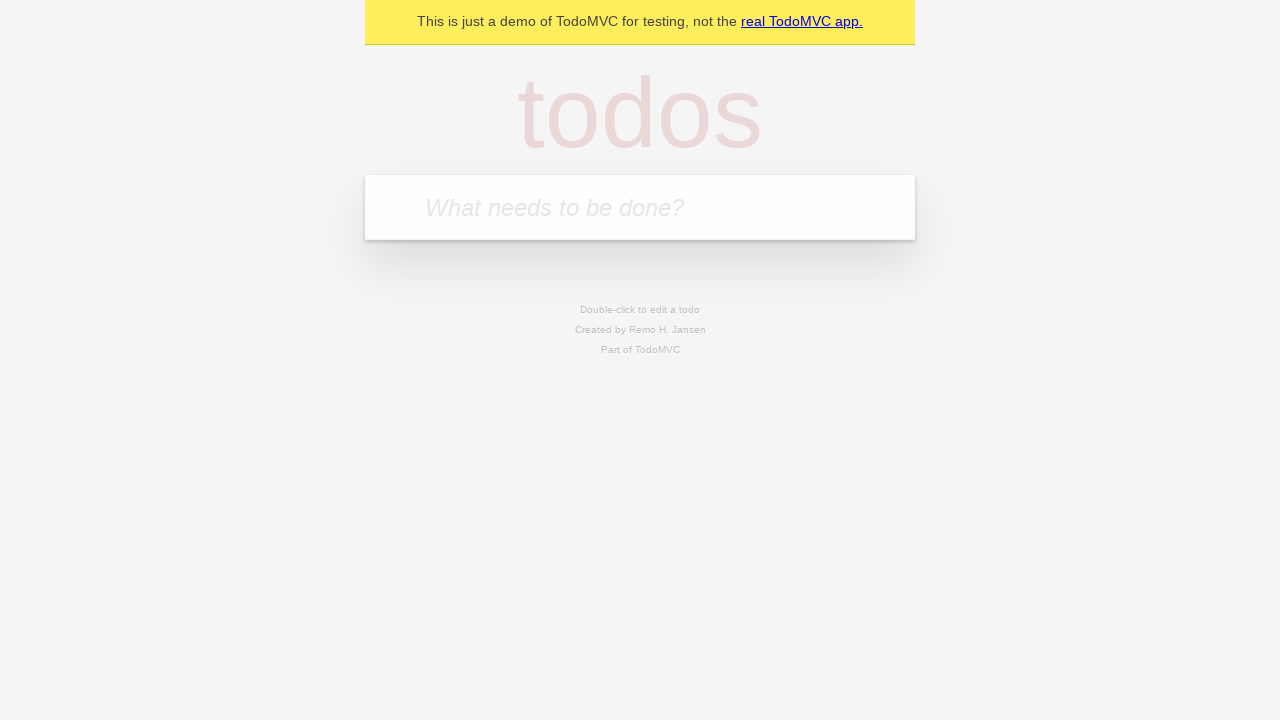

Filled new todo field with 'buy some cheese' on .new-todo
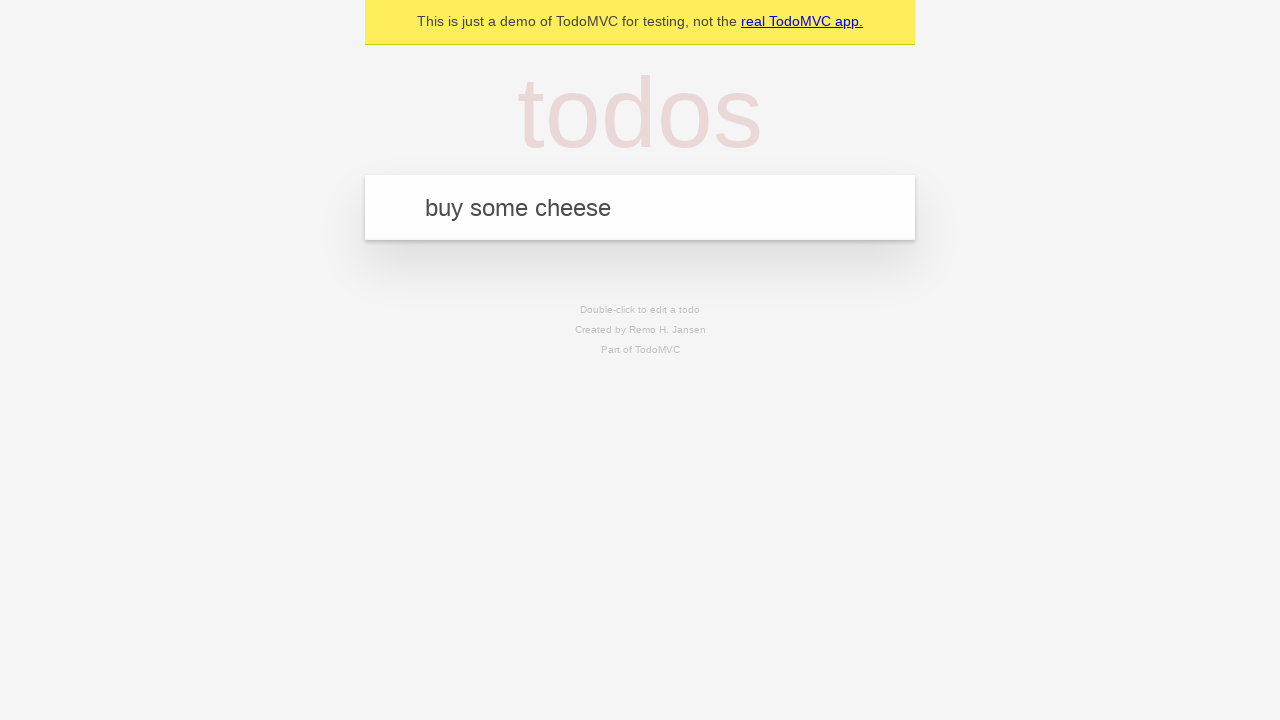

Pressed Enter to create first todo item on .new-todo
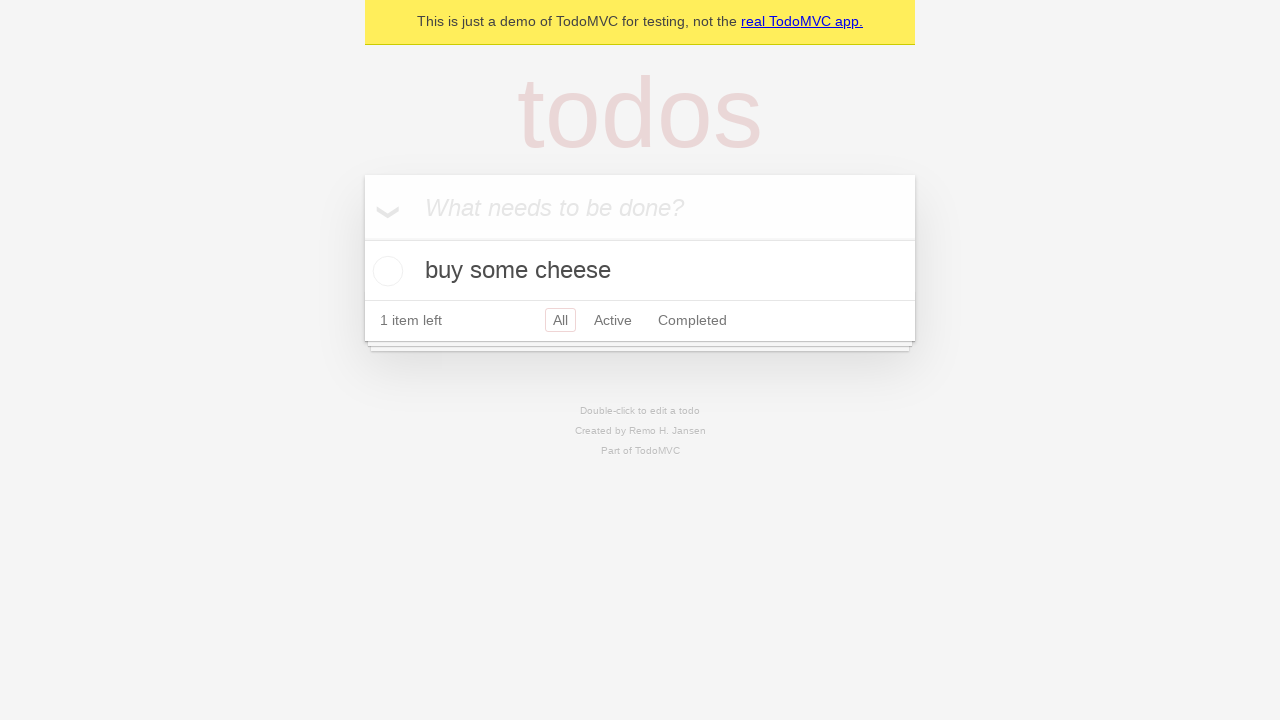

Filled new todo field with 'feed the cat' on .new-todo
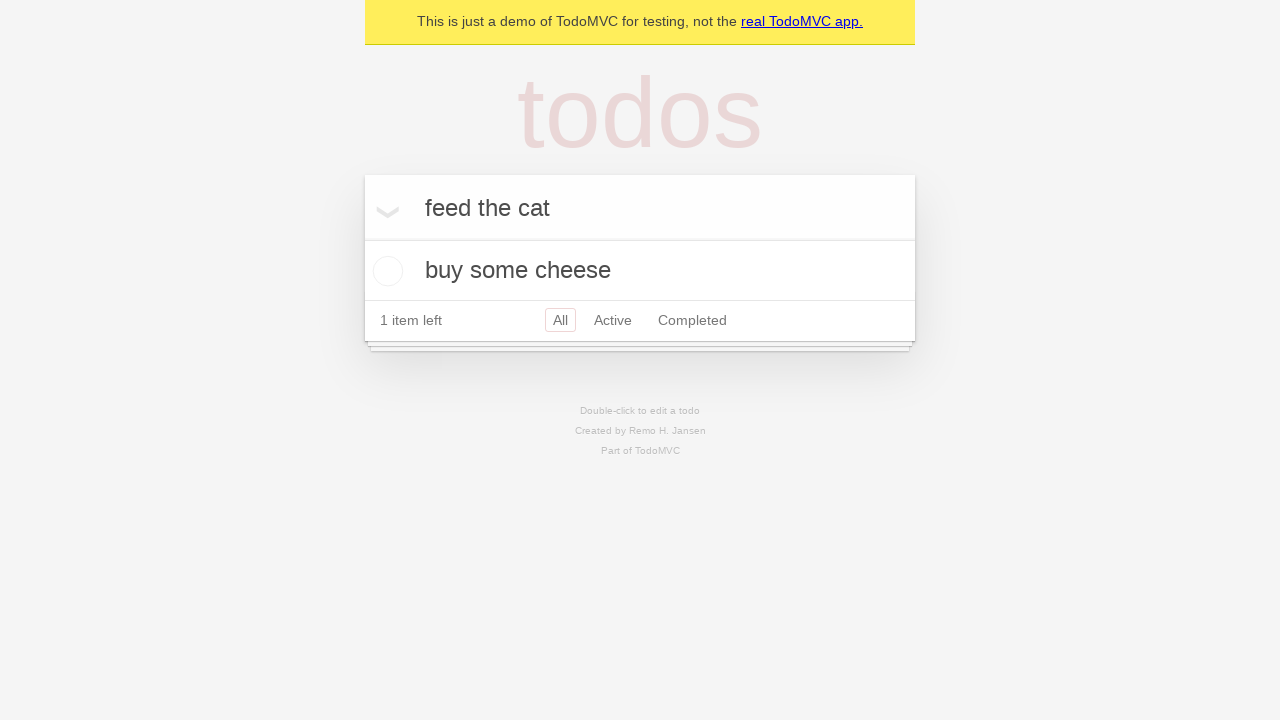

Pressed Enter to create second todo item on .new-todo
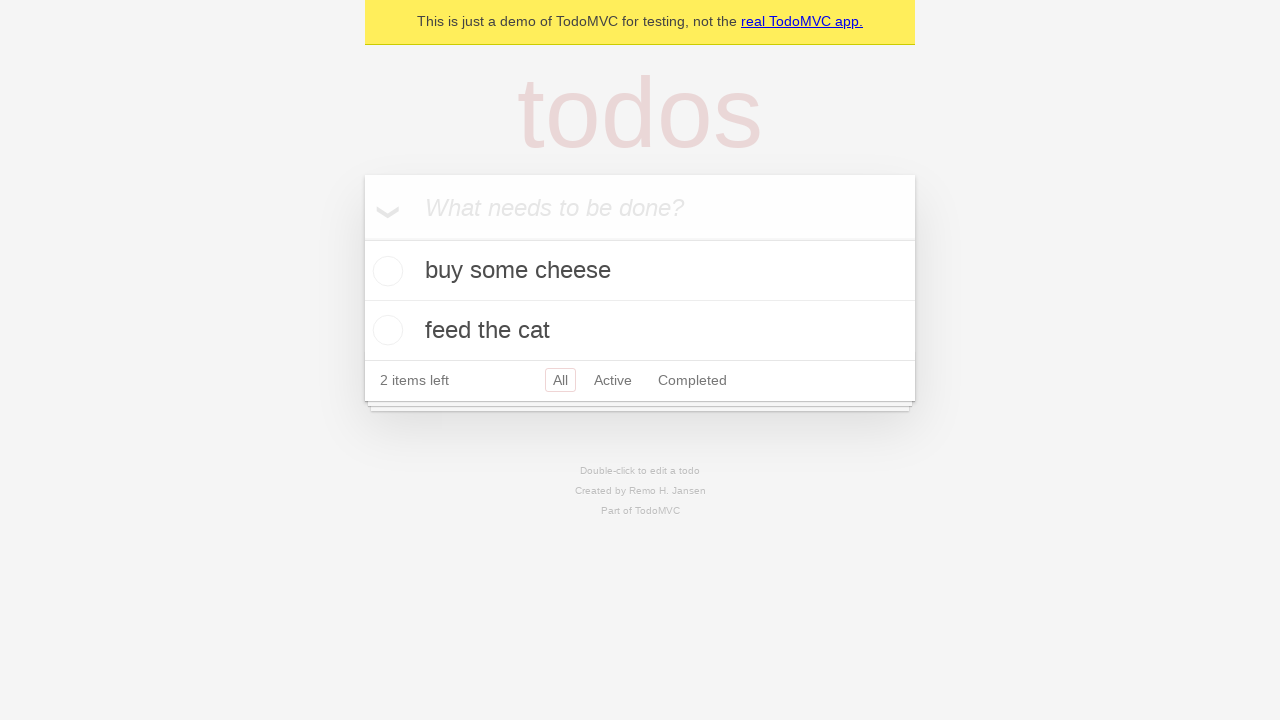

Filled new todo field with 'book a doctors appointment' on .new-todo
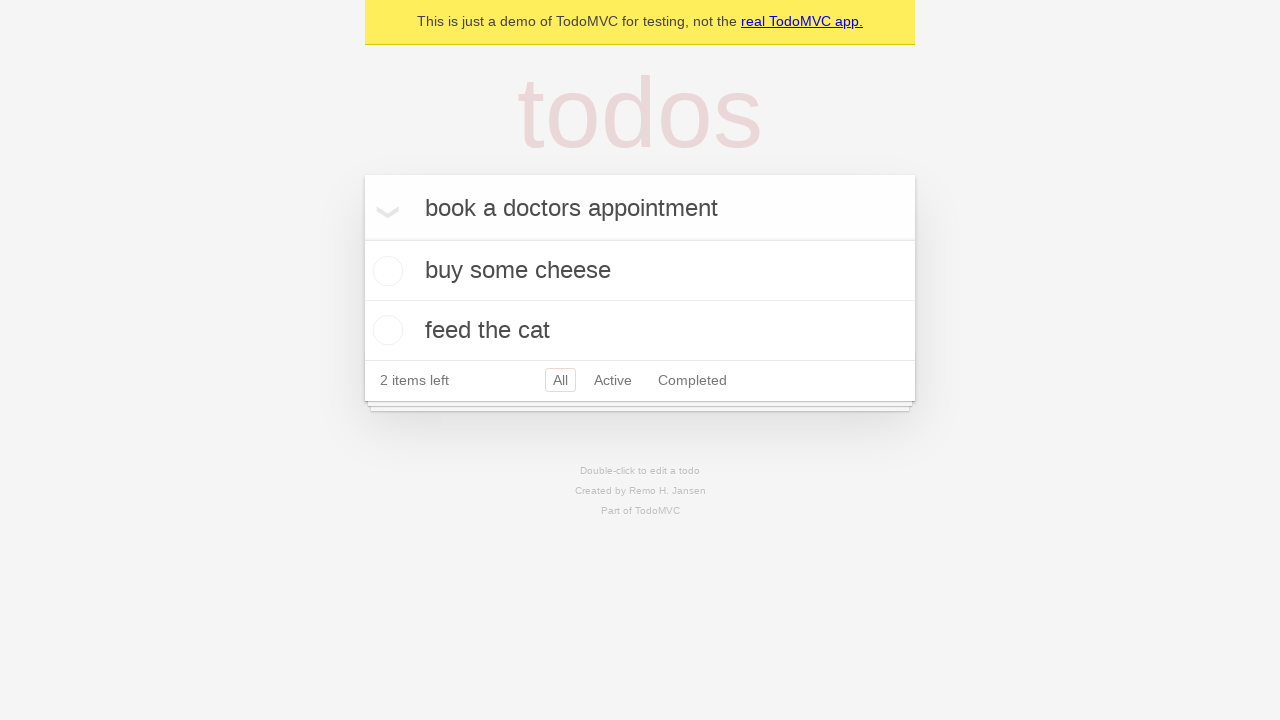

Pressed Enter to create third todo item on .new-todo
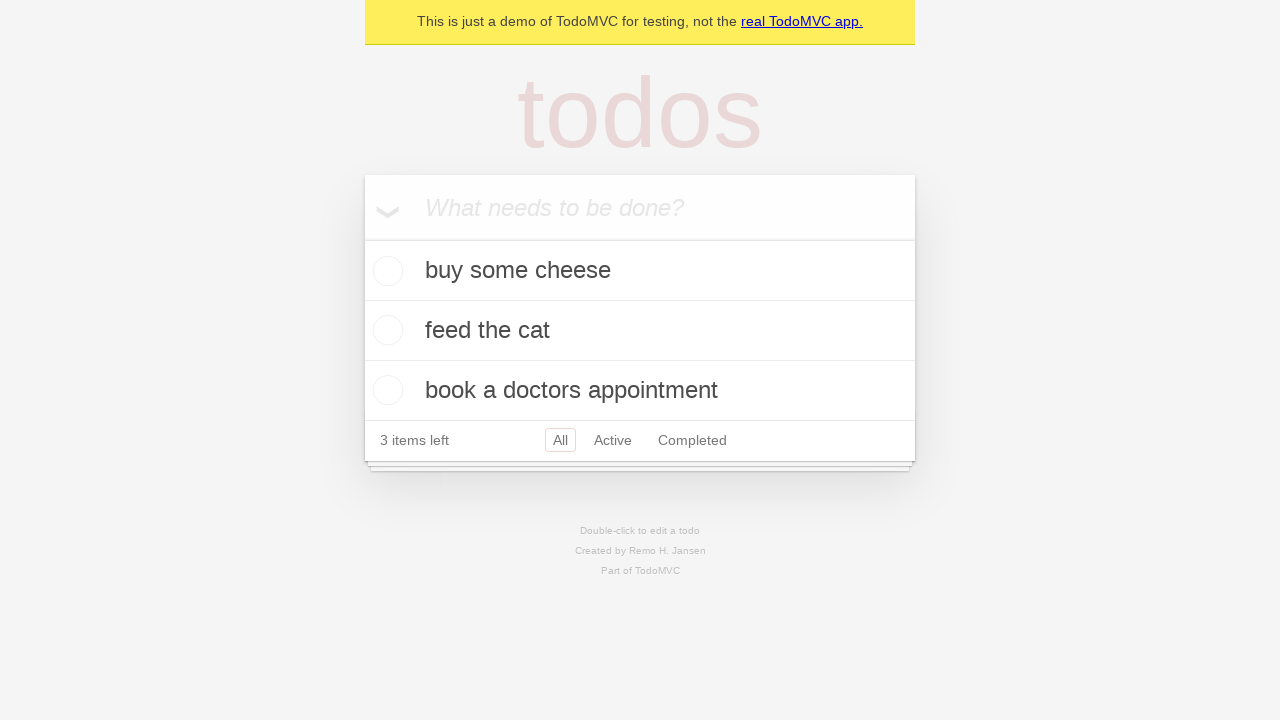

Checked toggle-all checkbox to mark all items as completed at (362, 238) on .toggle-all
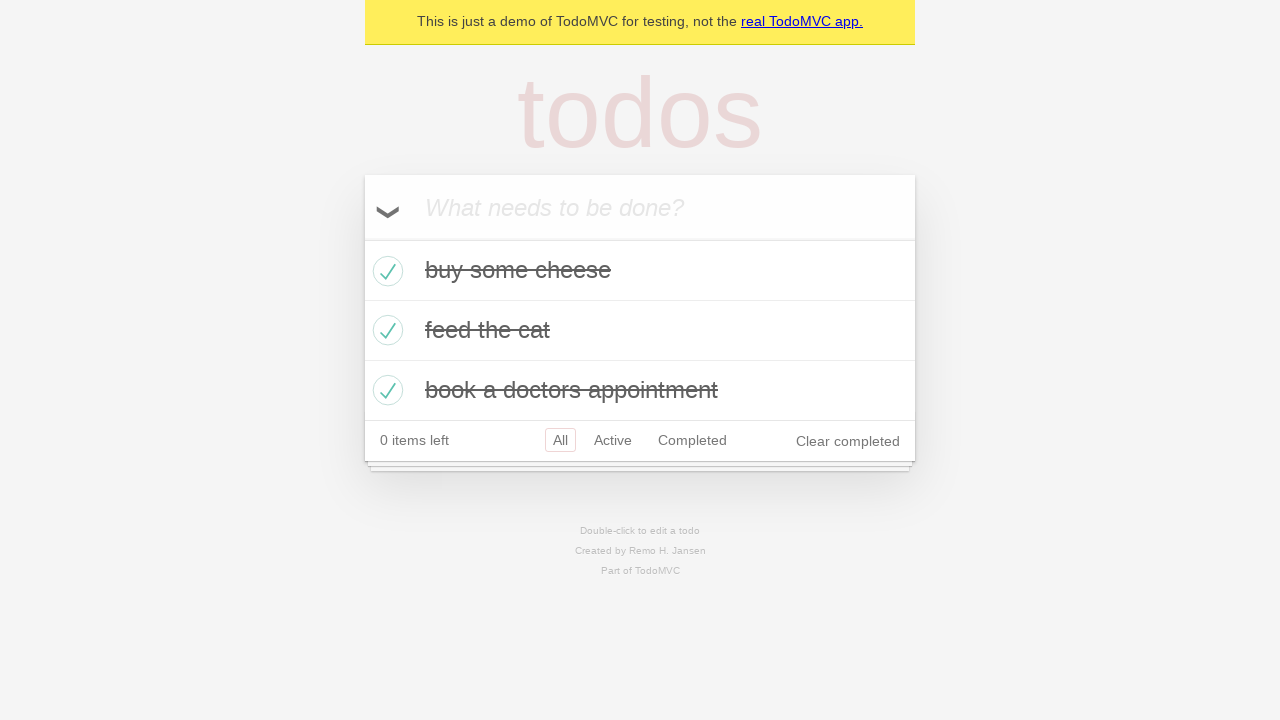

Verified that completed todo items are displayed
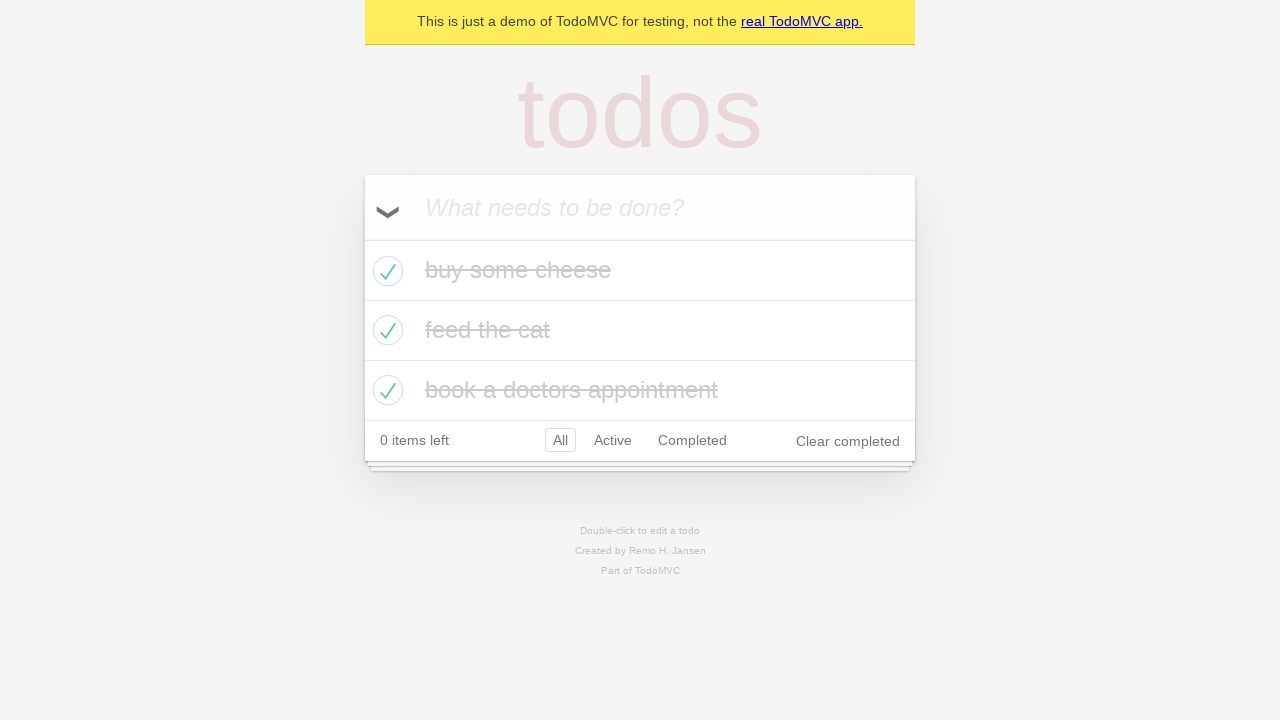

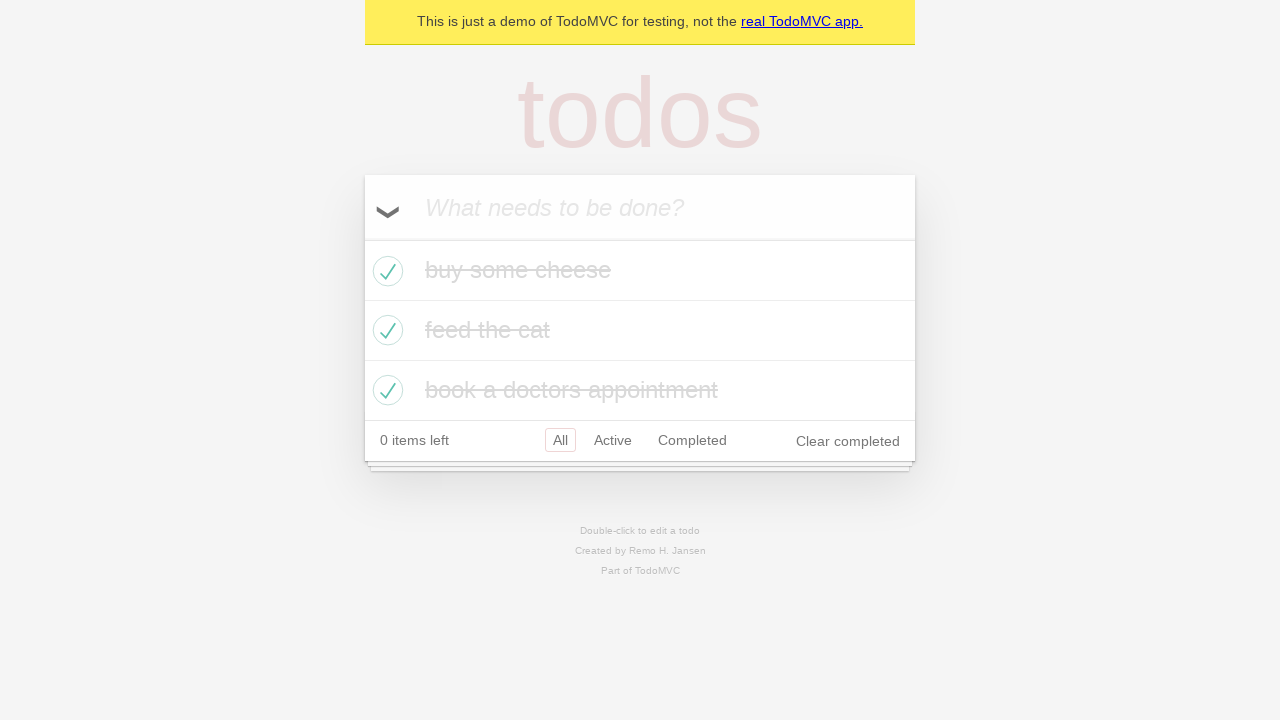